Tests the Python.org search functionality by entering "pycon" in the search box and submitting the search, then verifies results are returned

Starting URL: https://www.python.org

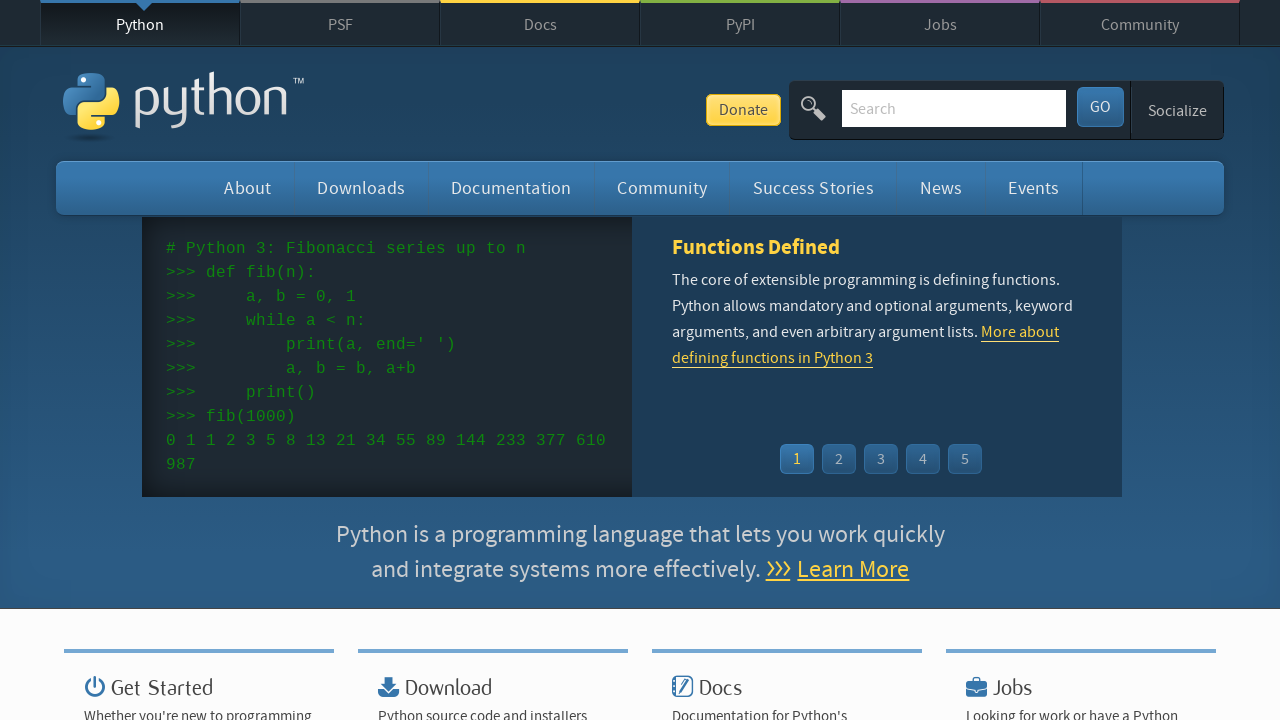

Verified page title contains 'Python'
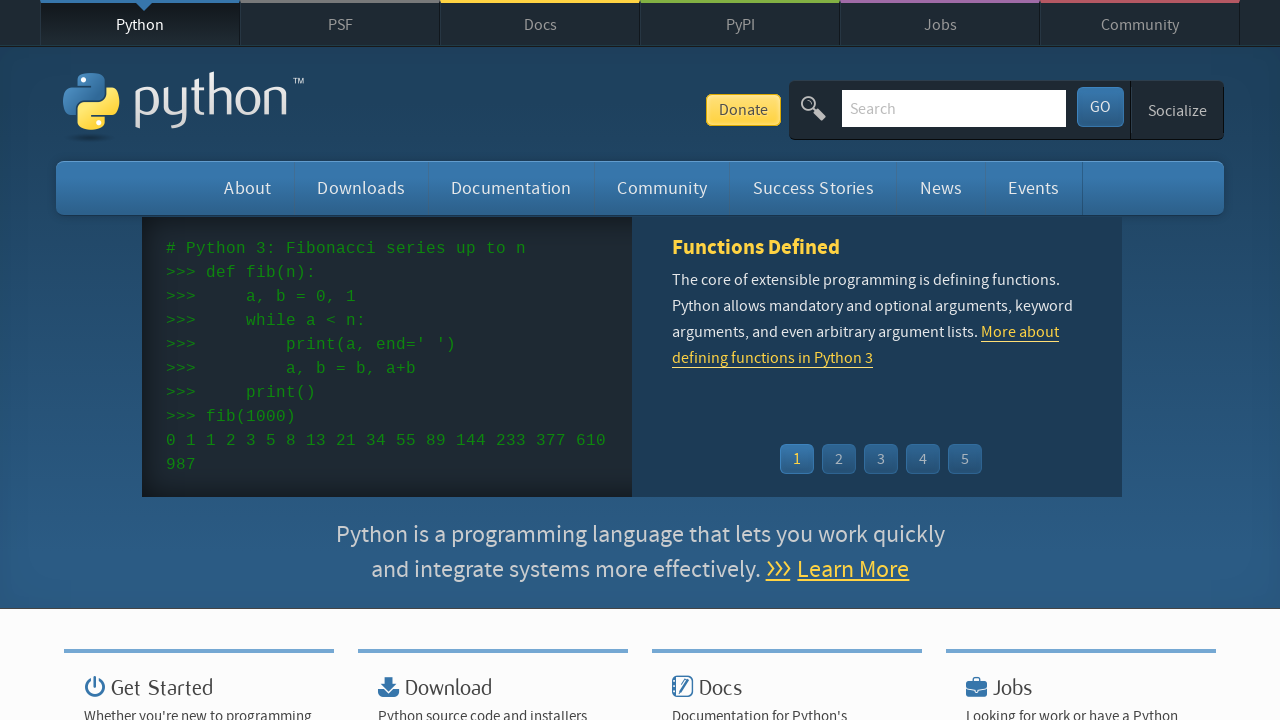

Cleared search box on input[name='q']
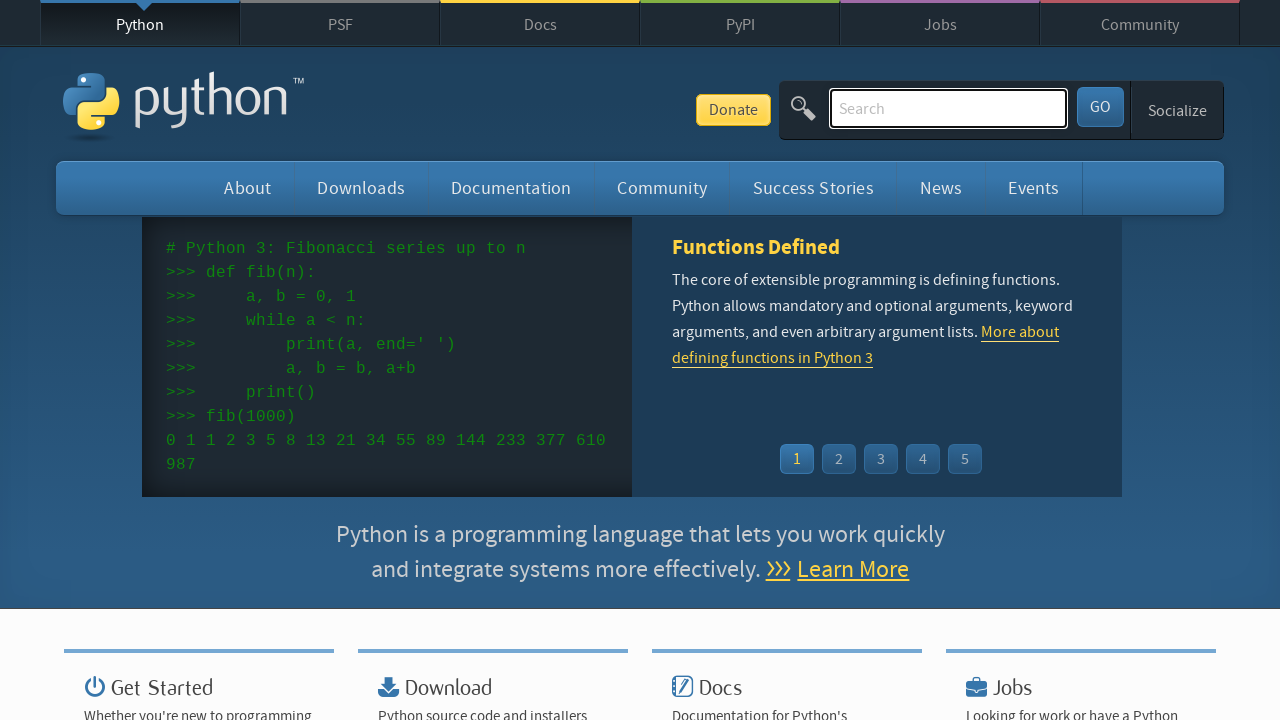

Filled search box with 'pycon' on input[name='q']
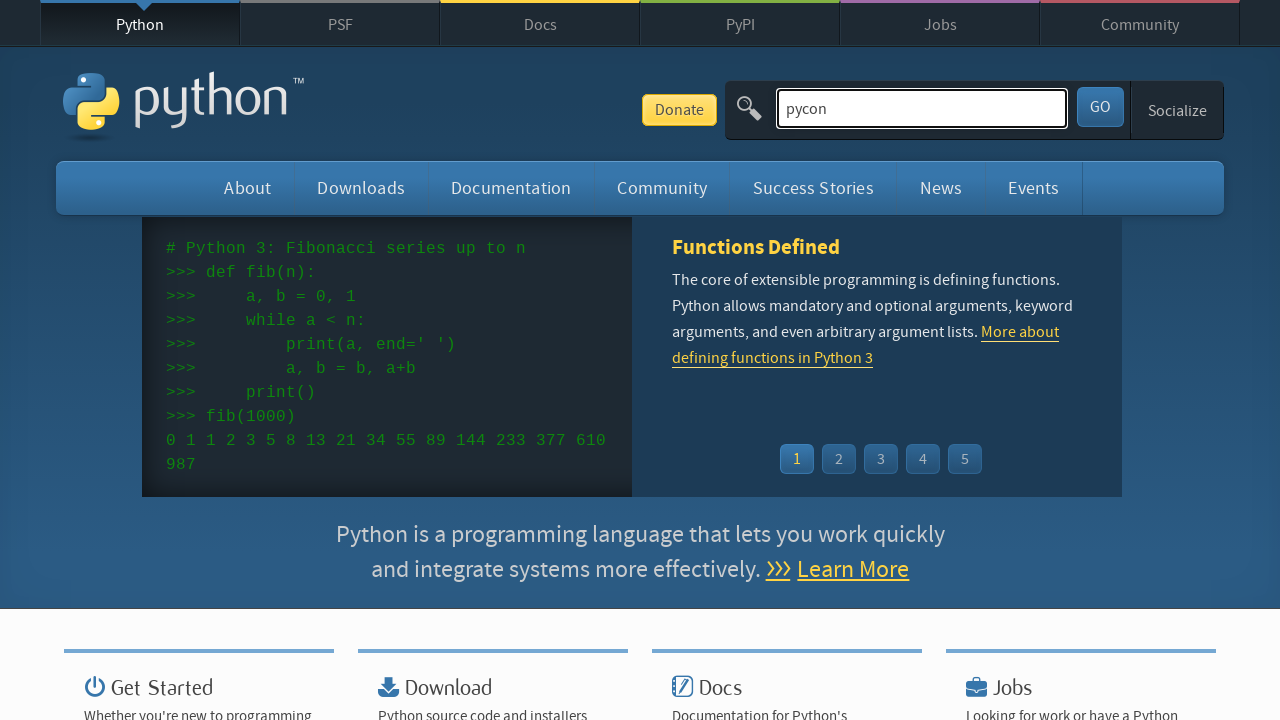

Submitted search by pressing Enter on input[name='q']
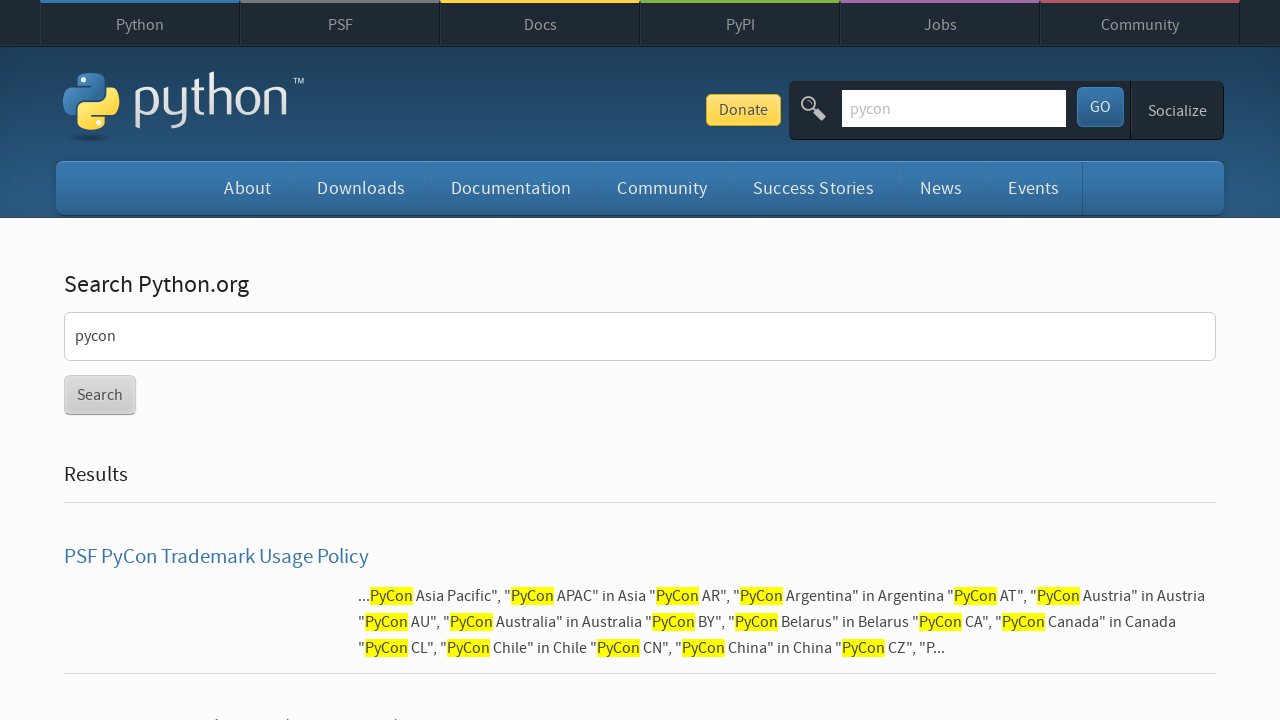

Waited for page to reach network idle state
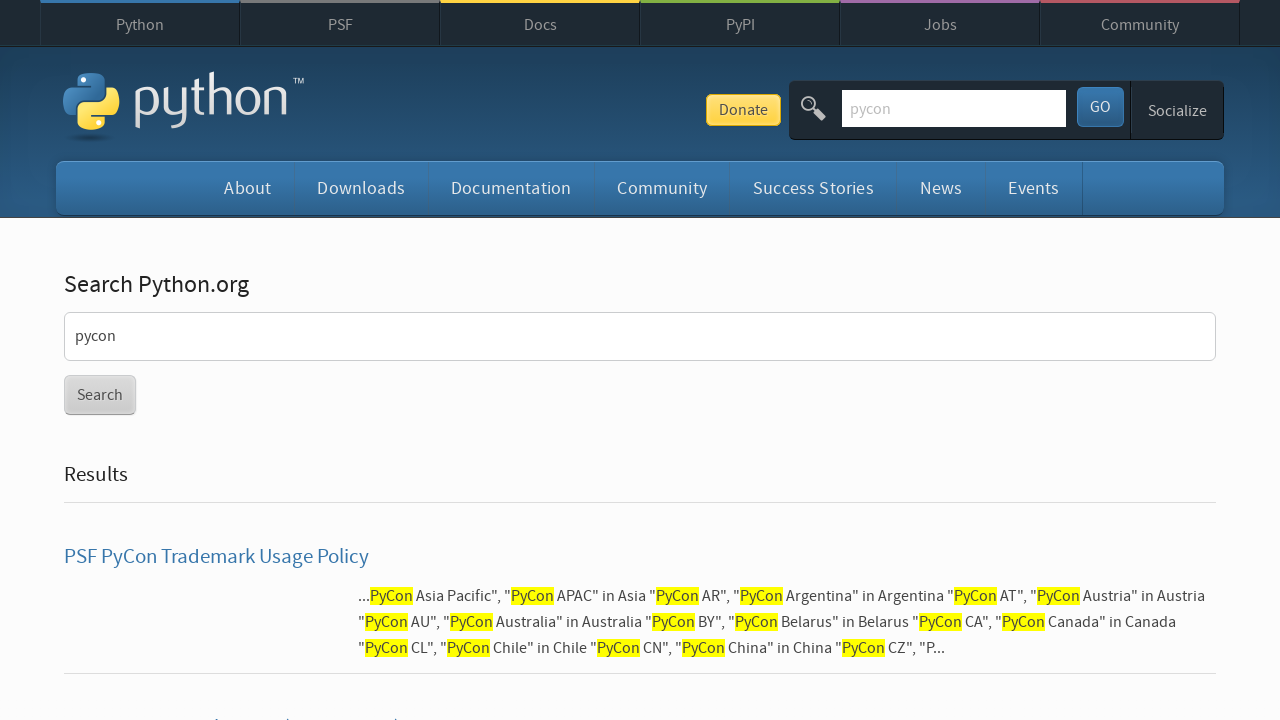

Verified search results were found (no 'No results found' message)
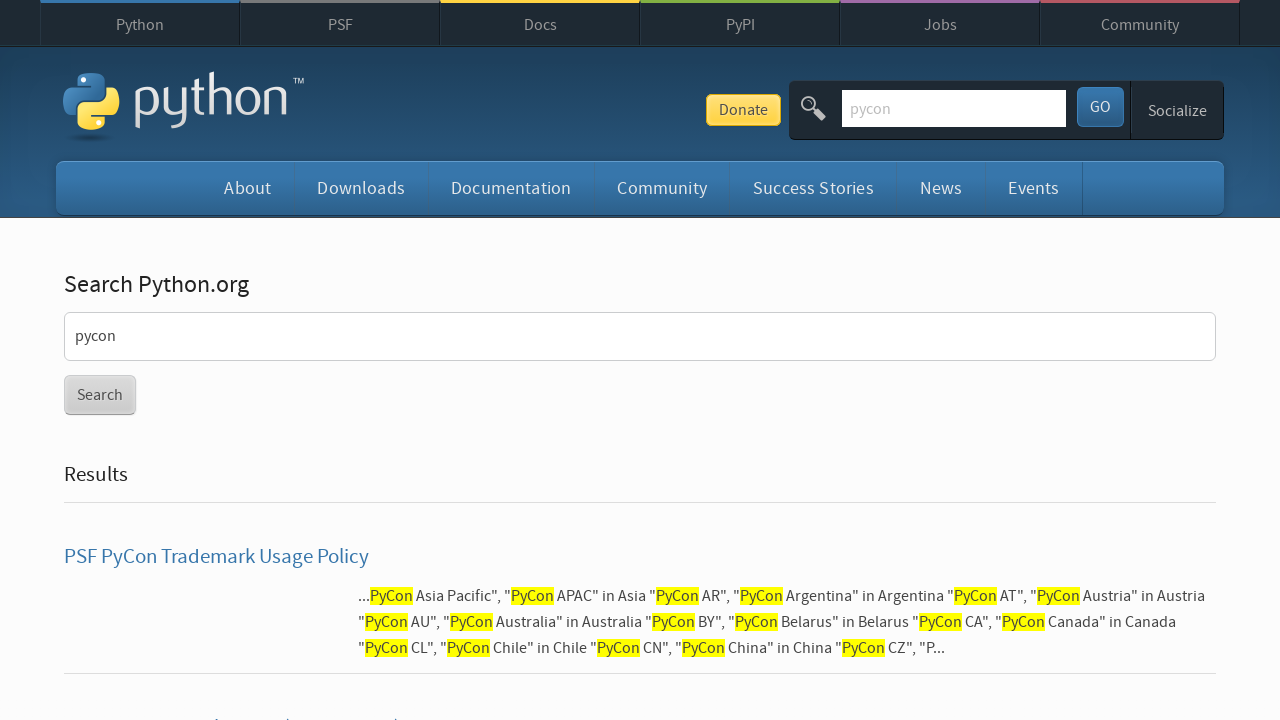

Verified donate button is visible
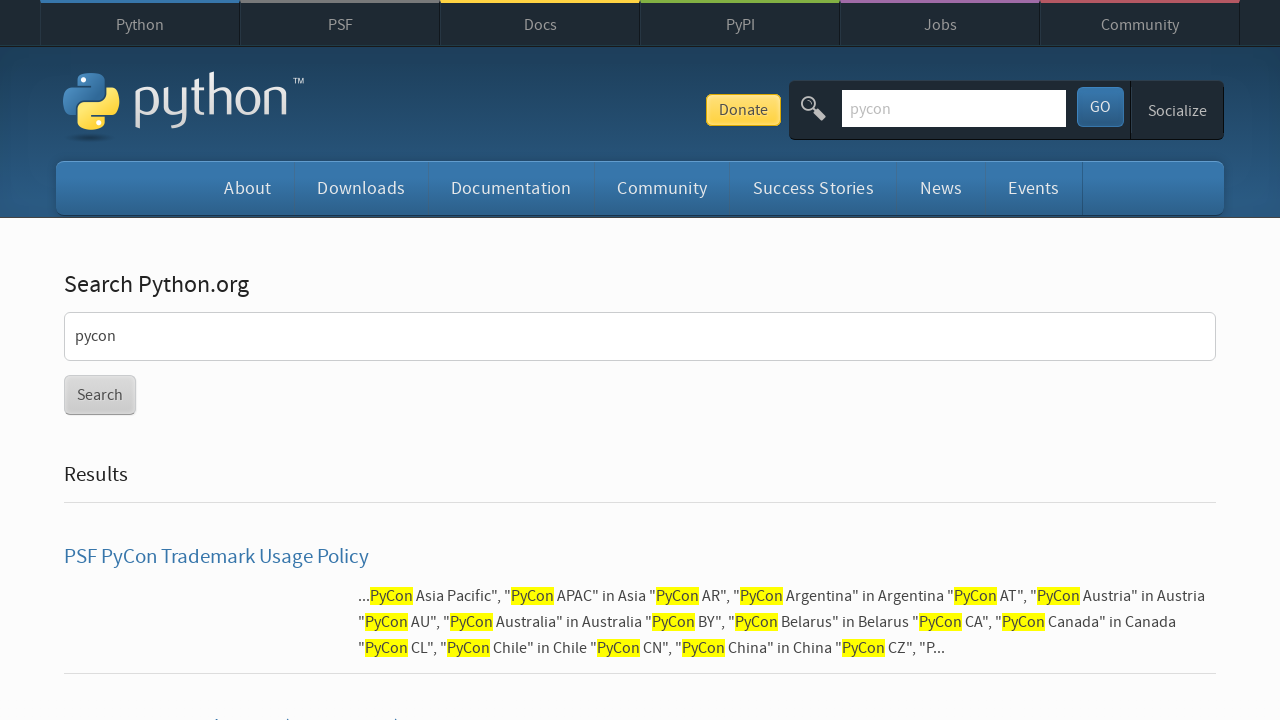

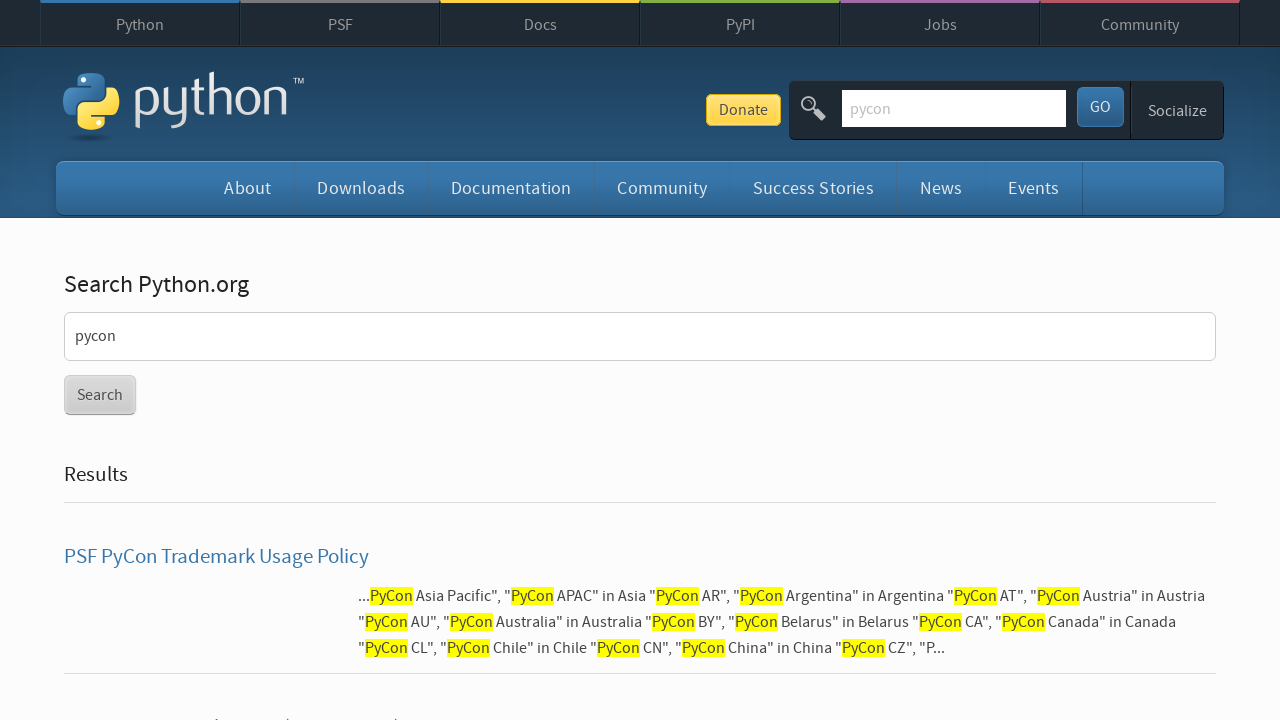